Tests window/tab switching functionality by opening multiple browser tabs/windows to different websites (testotomasyonu, wisequarter, arabam.com) and verifying the ability to switch between them and validate URLs.

Starting URL: https://www.testotomasyonu.com

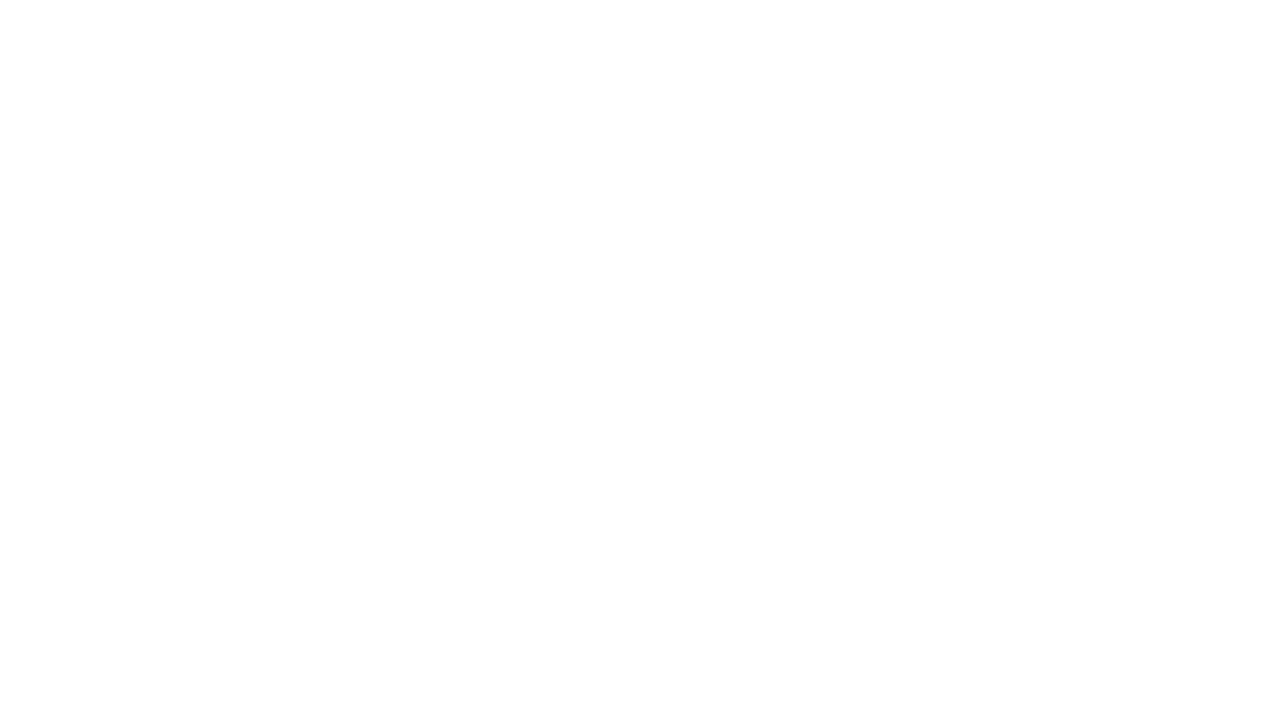

Stored the initial testotomasyonu page
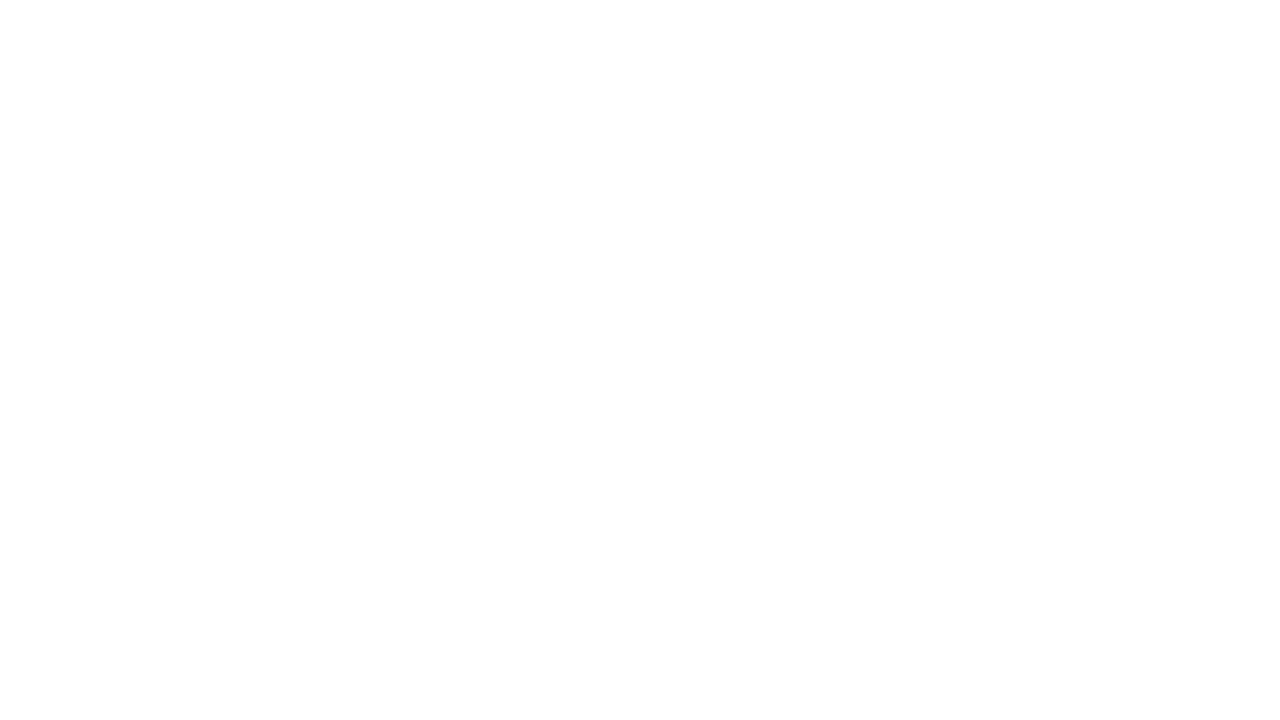

Opened a new browser tab
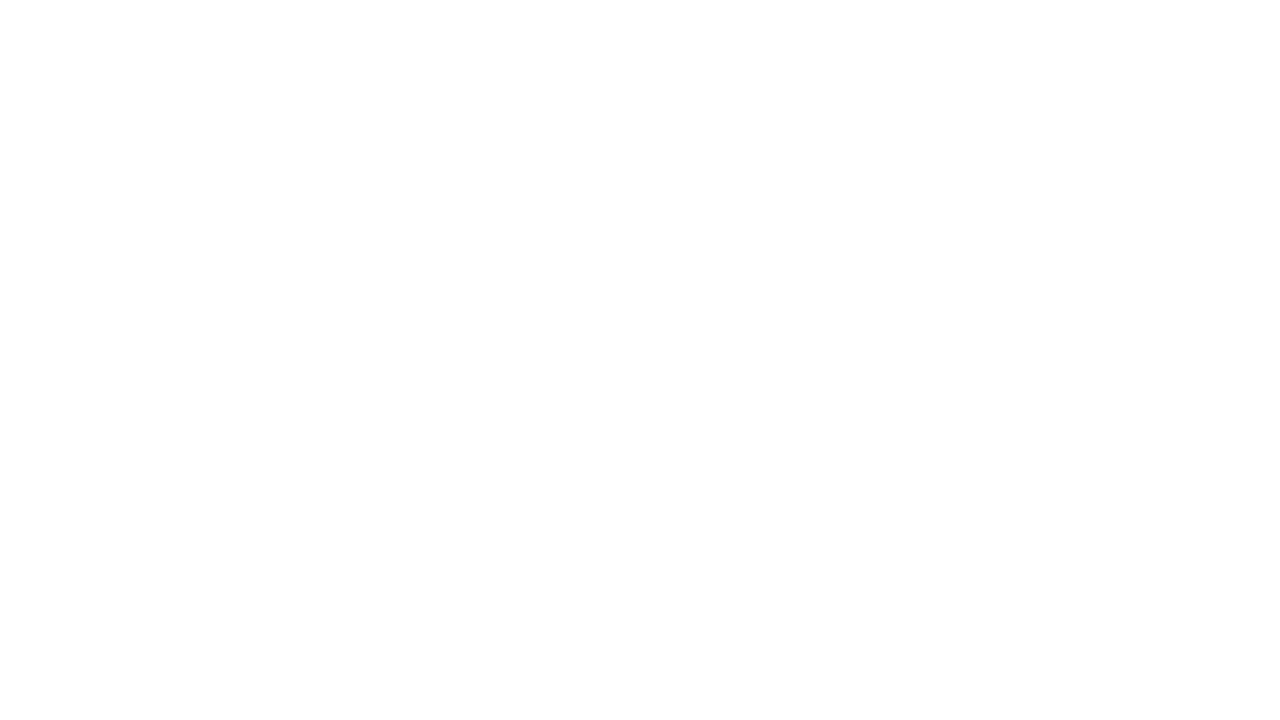

Navigated to https://www.wisequarter.com
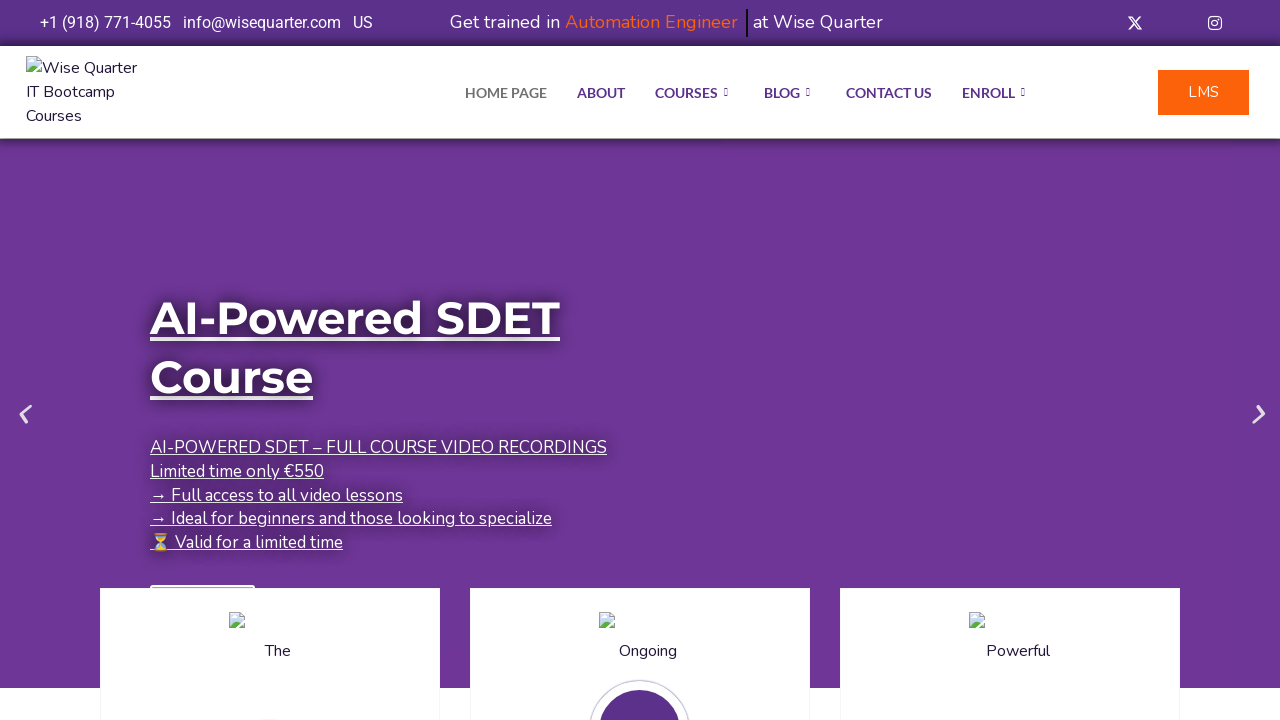

Waited for wisequarter page to reach domcontentloaded state
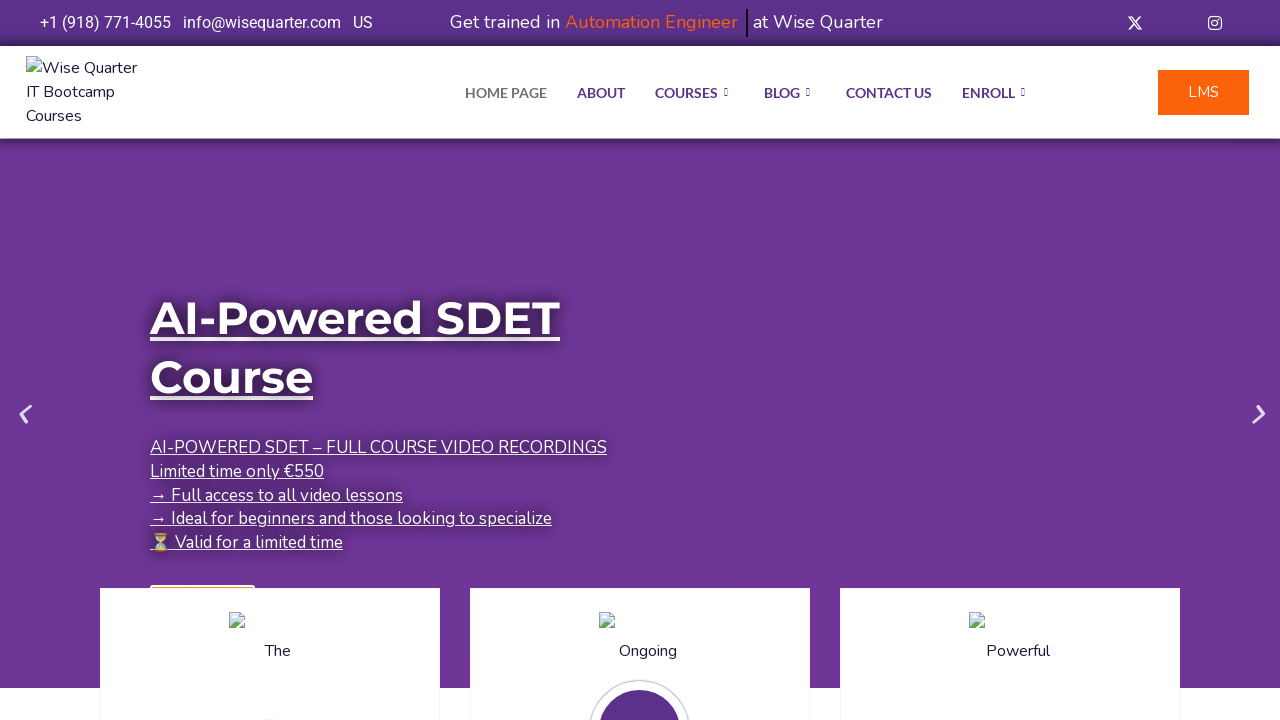

Opened another new browser tab
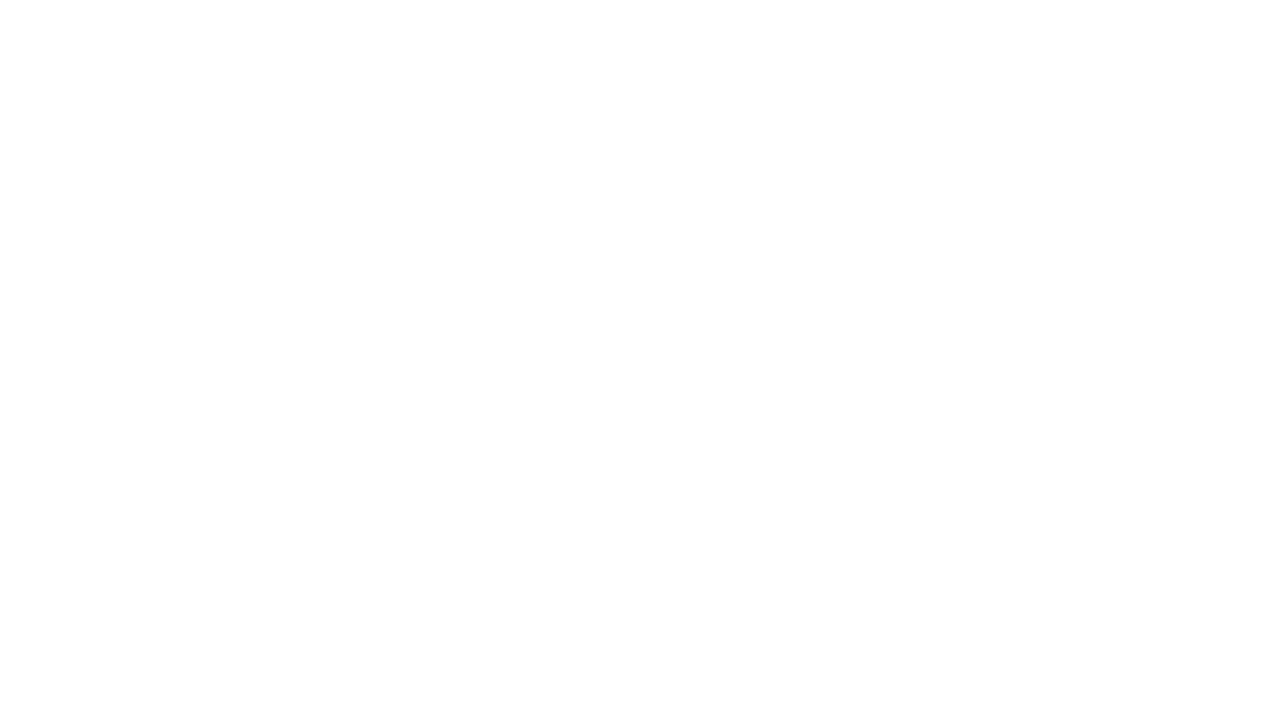

Navigated to https://www.arabam.com
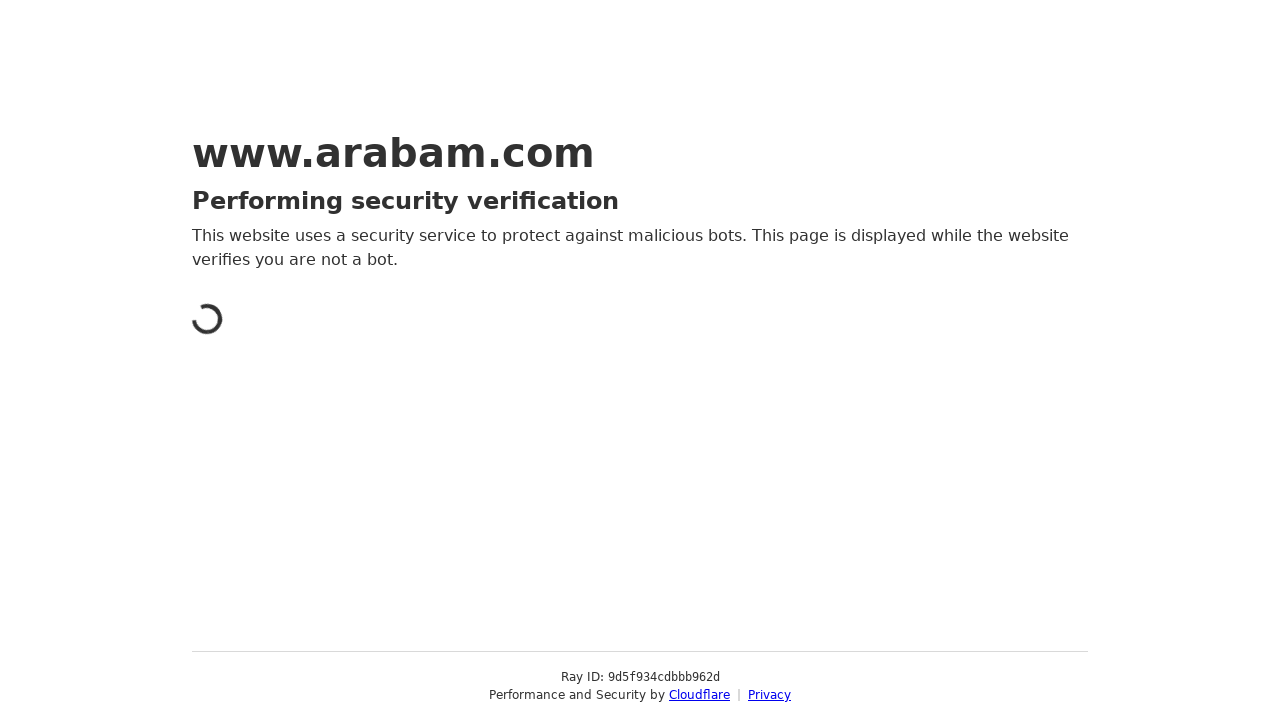

Waited for arabam page to reach domcontentloaded state
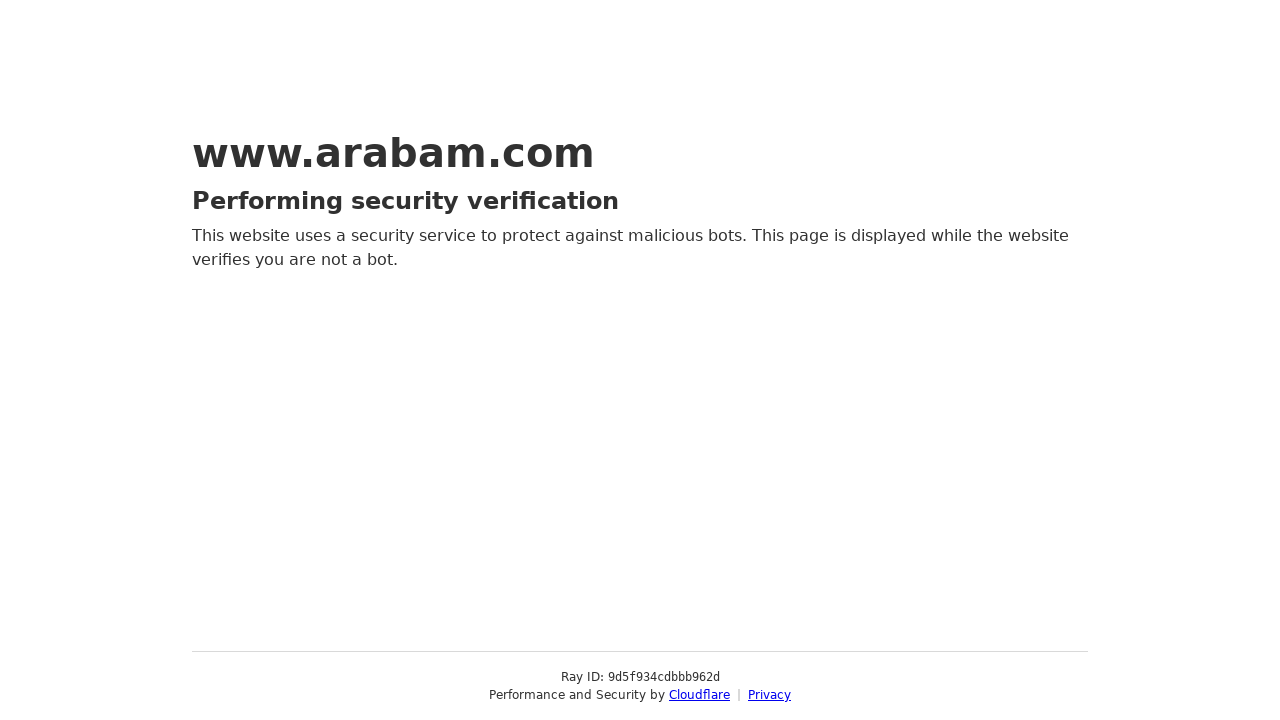

Switched to wisequarter tab by bringing it to front
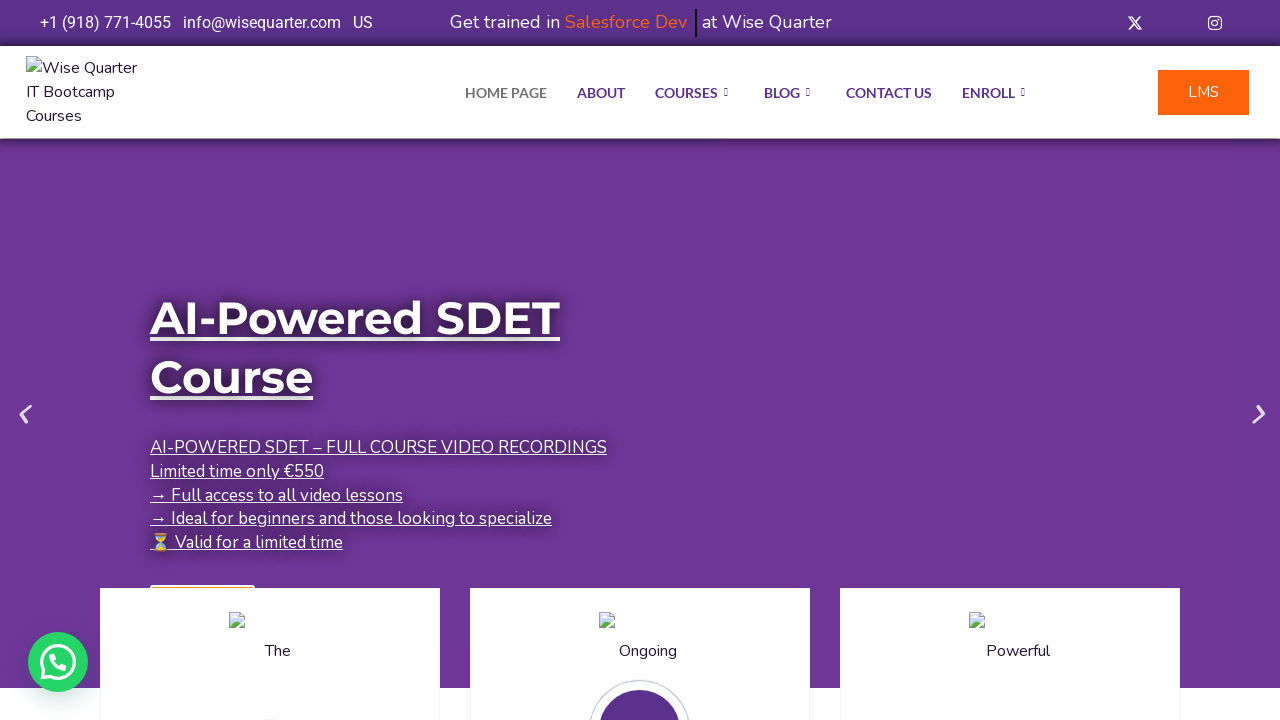

Verified wisequarter URL contains 'wisequarter': https://wisequarter.com/
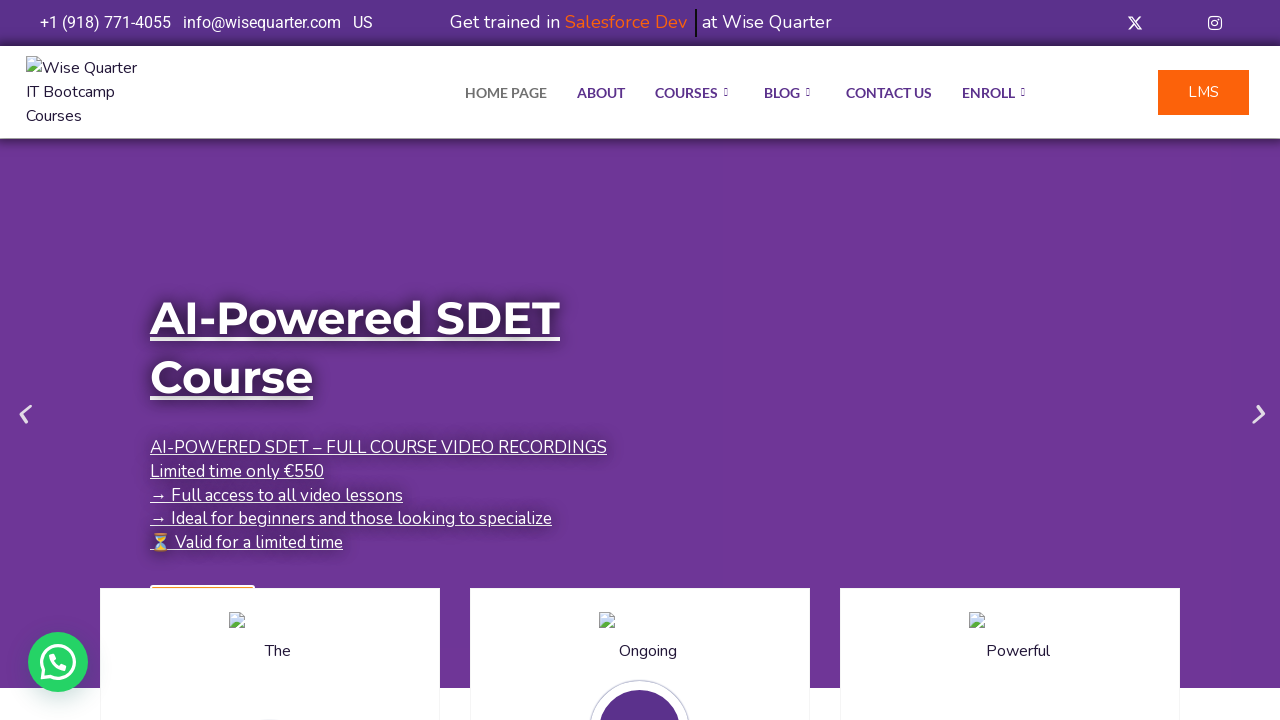

Switched to testotomasyonu tab by bringing it to front
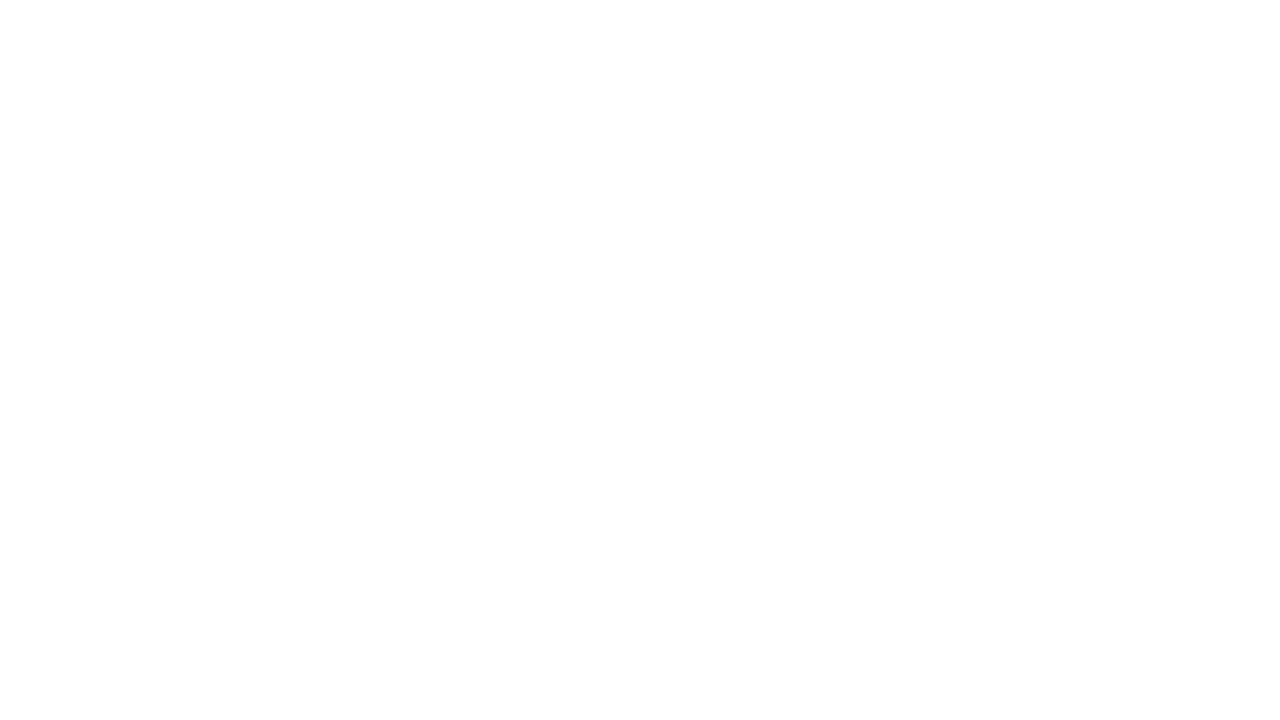

Verified testotomasyonu URL contains 'testotomasyonu': https://www.testotomasyonu.com/
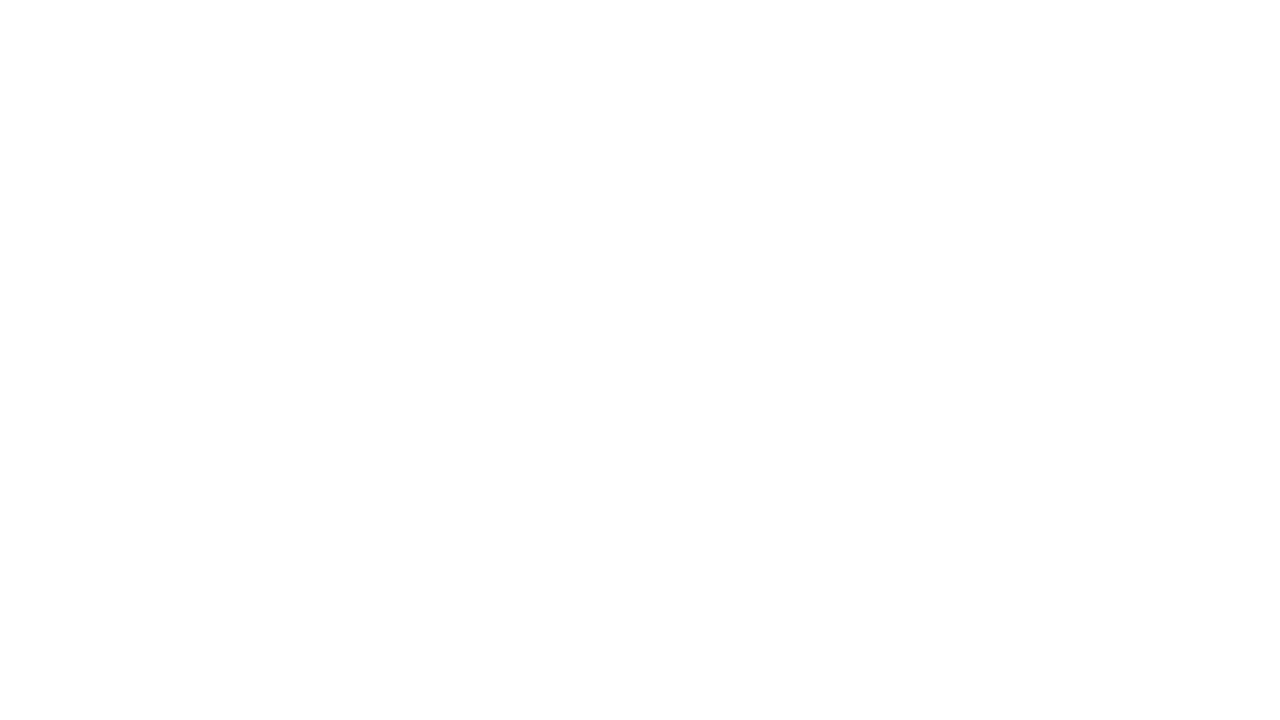

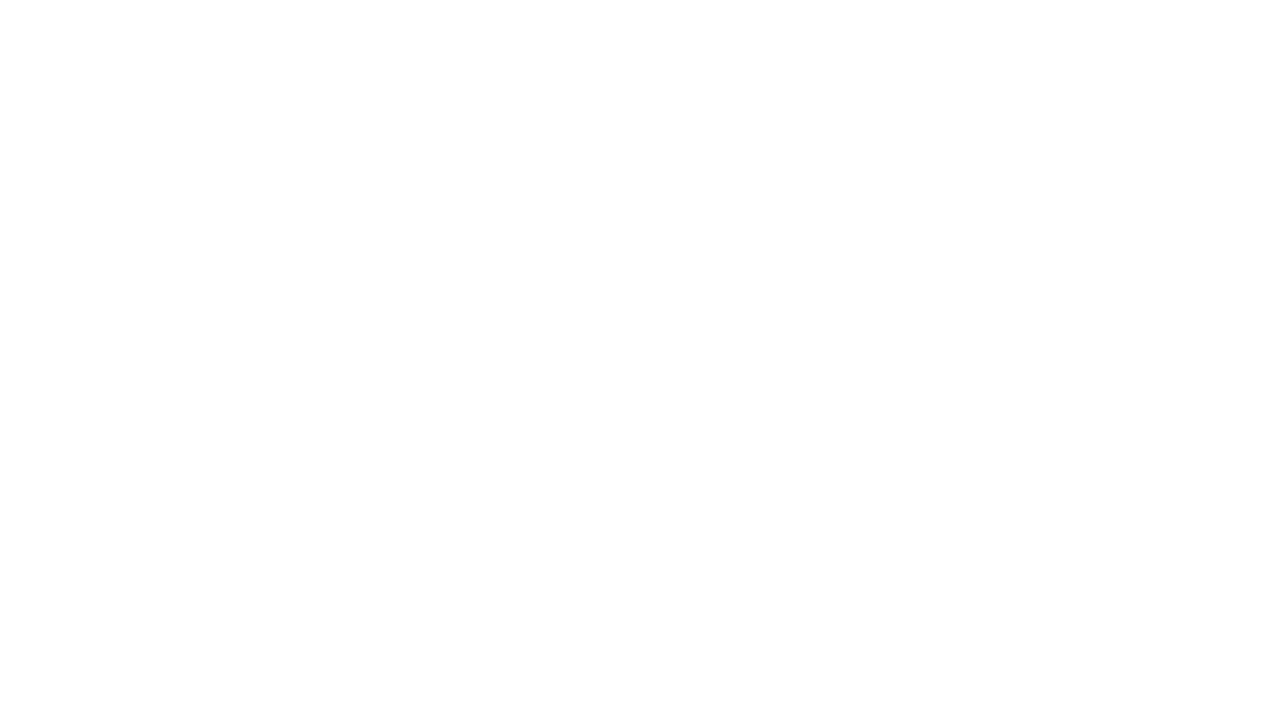